Navigates to the quotes scroll page and waits for quote elements to load on the infinite scroll page

Starting URL: https://quotes.toscrape.com/scroll

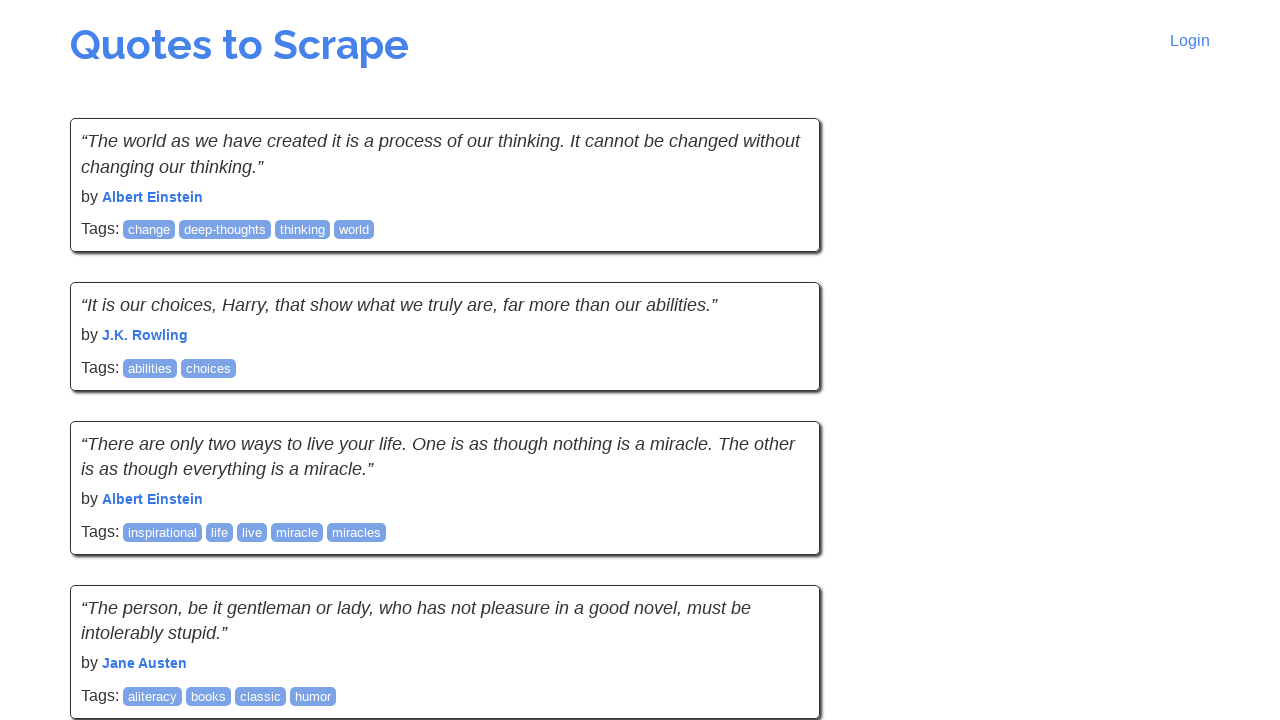

Navigated to quotes scroll page
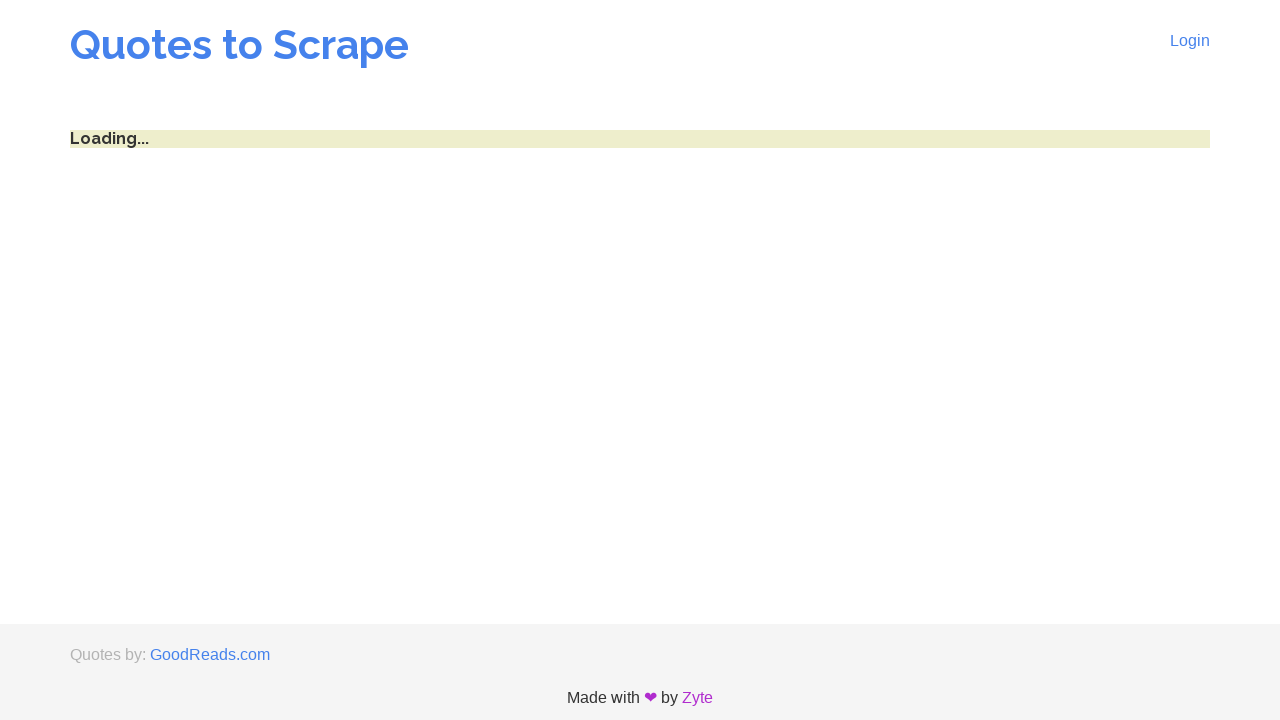

Quote elements loaded on infinite scroll page
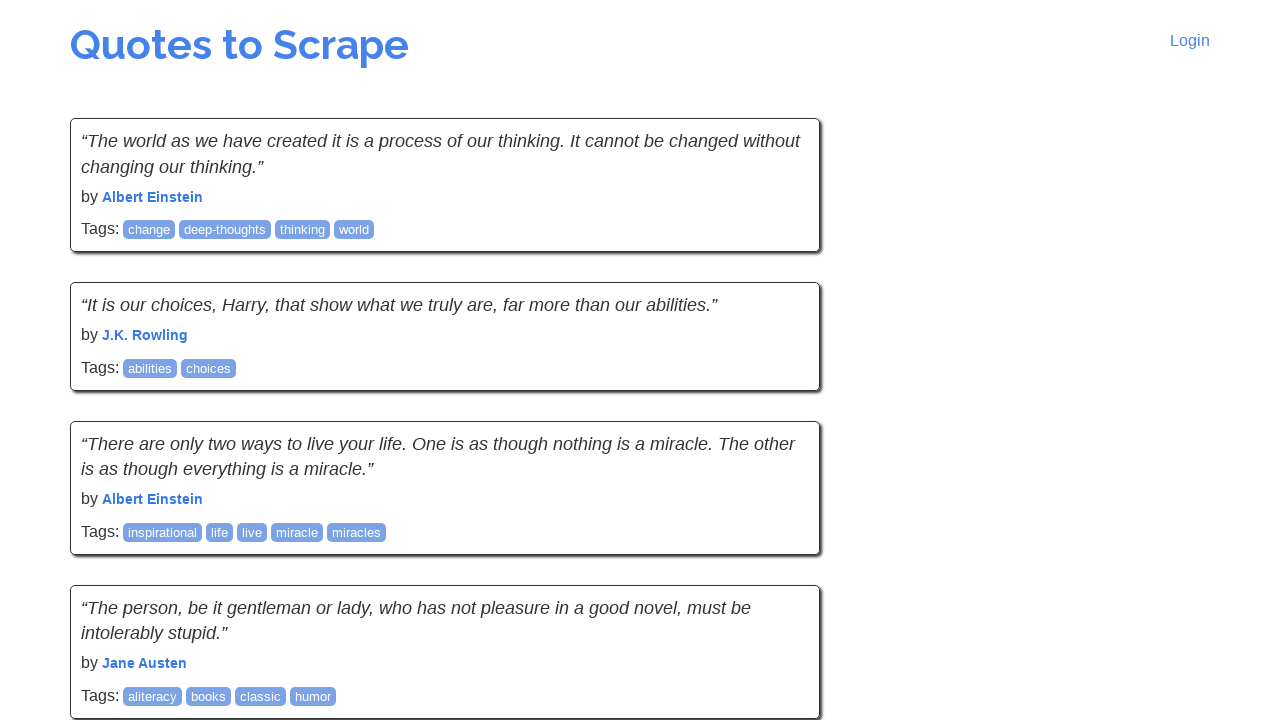

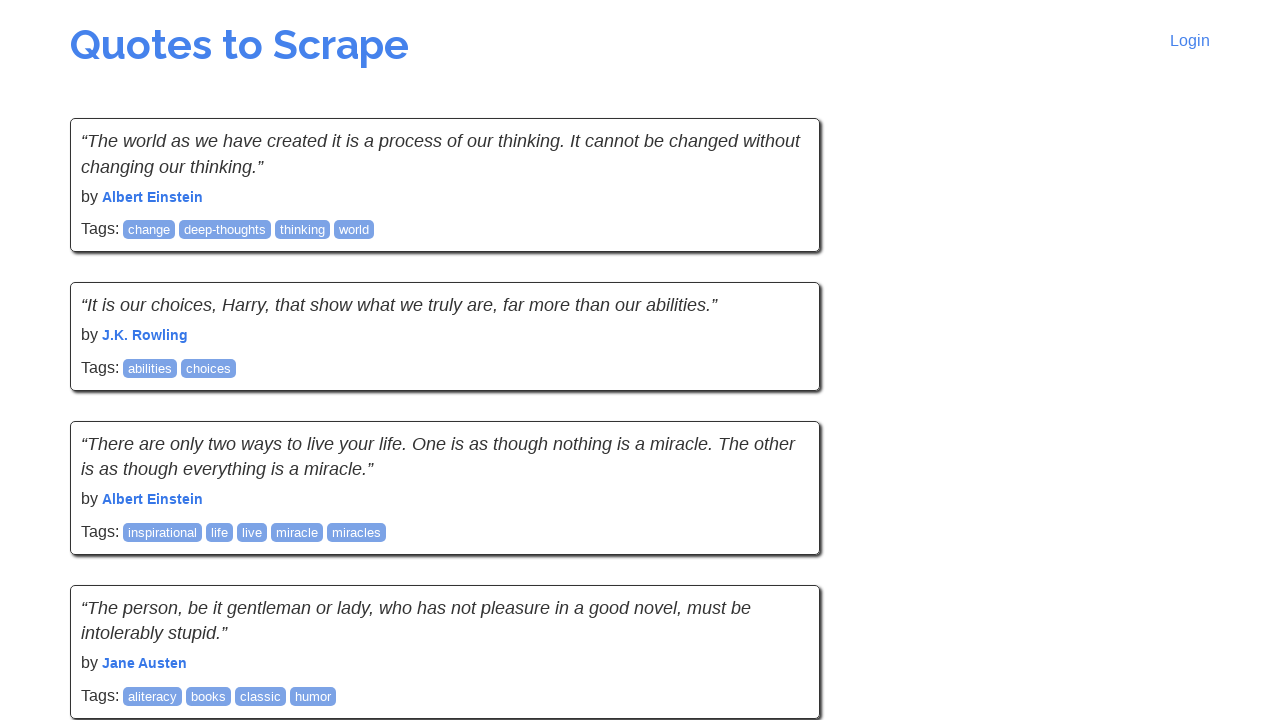